Tests mouse hover functionality by navigating through UI testing sections, hovering over an element, and filling a password field with individual characters

Starting URL: https://demoapps.qspiders.com

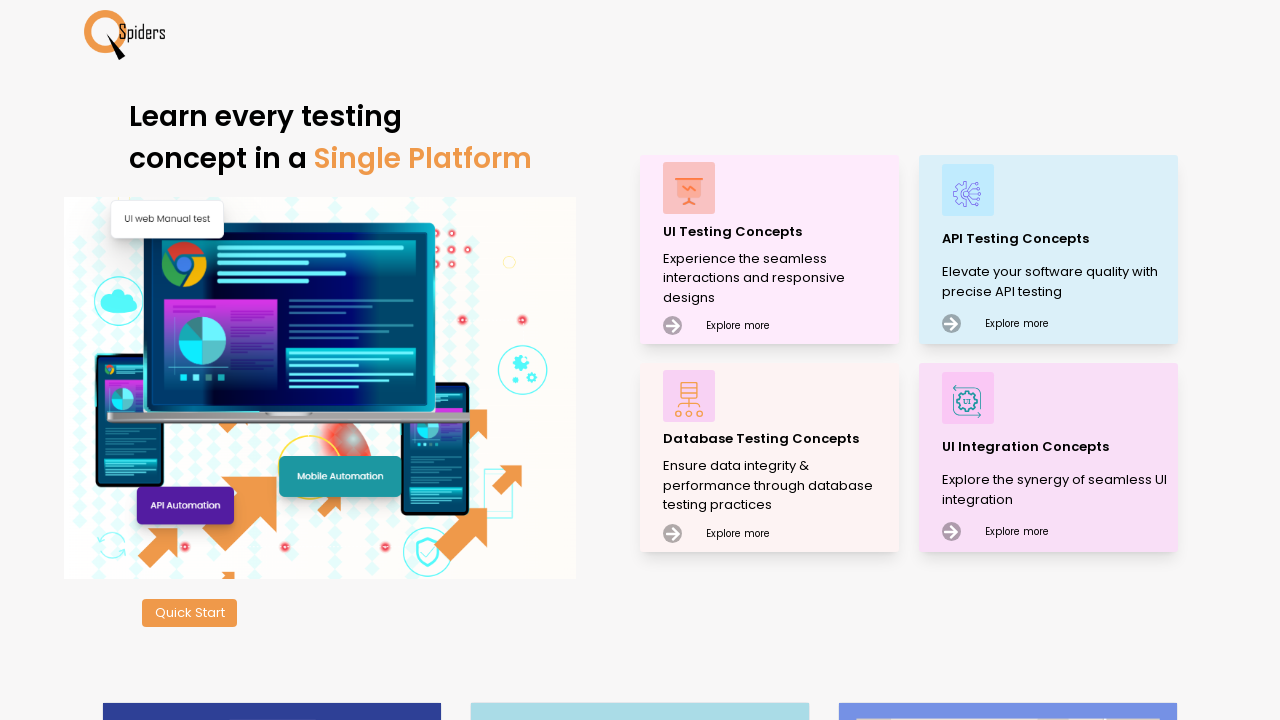

Clicked on UI Testing Concepts link at (778, 232) on xpath=//p[.='UI Testing Concepts']
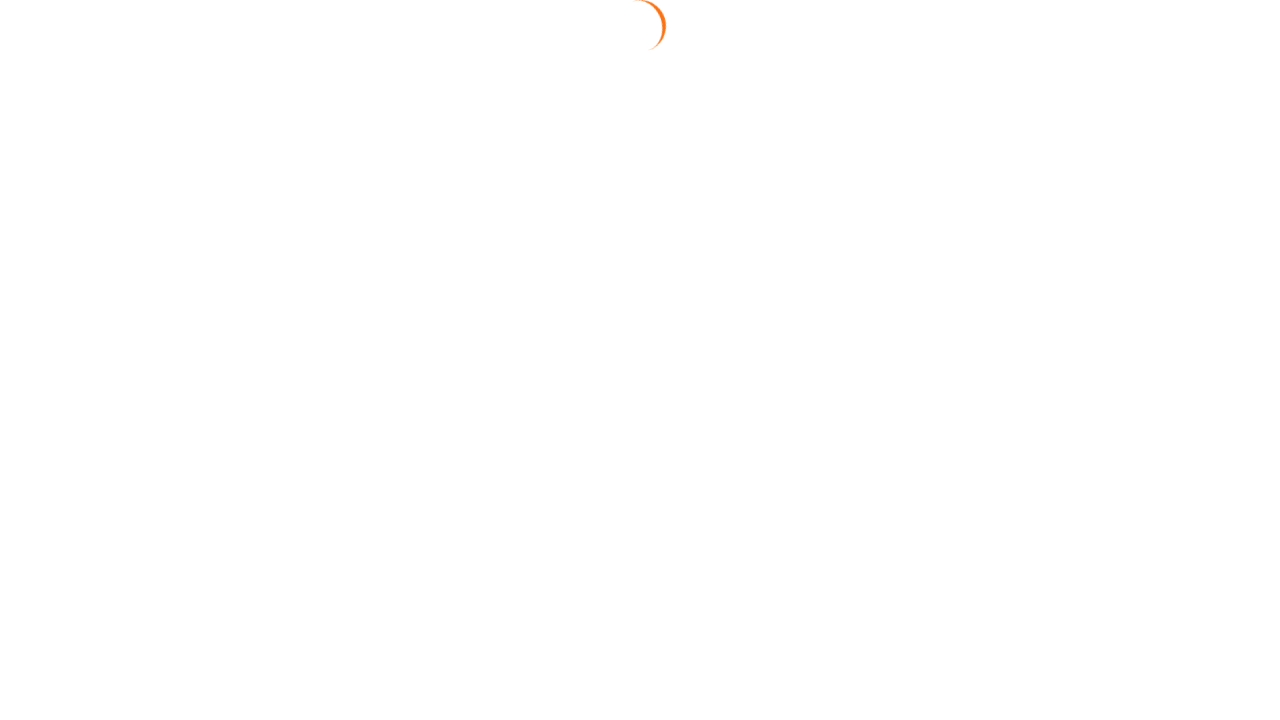

Clicked on Mouse Actions section at (66, 667) on xpath=//section[.='Mouse Actions']
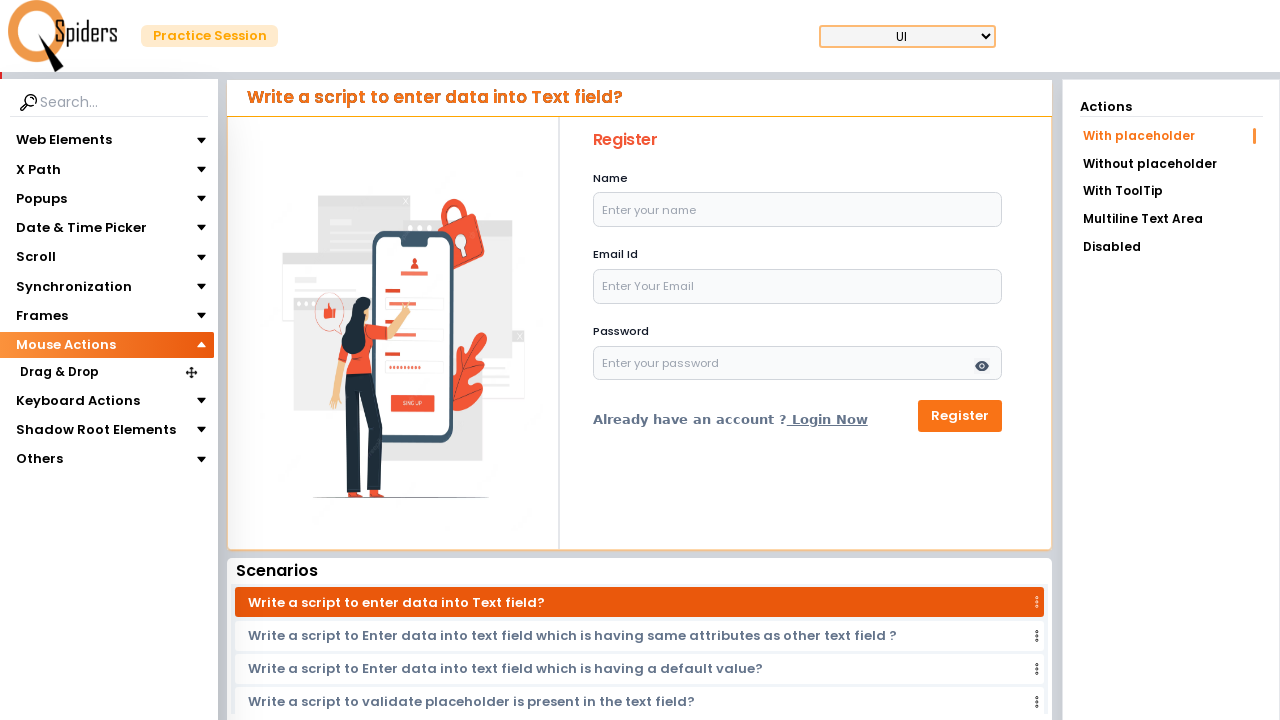

Clicked on Mouse Hover section at (60, 395) on xpath=//section[.='Mouse Hover']
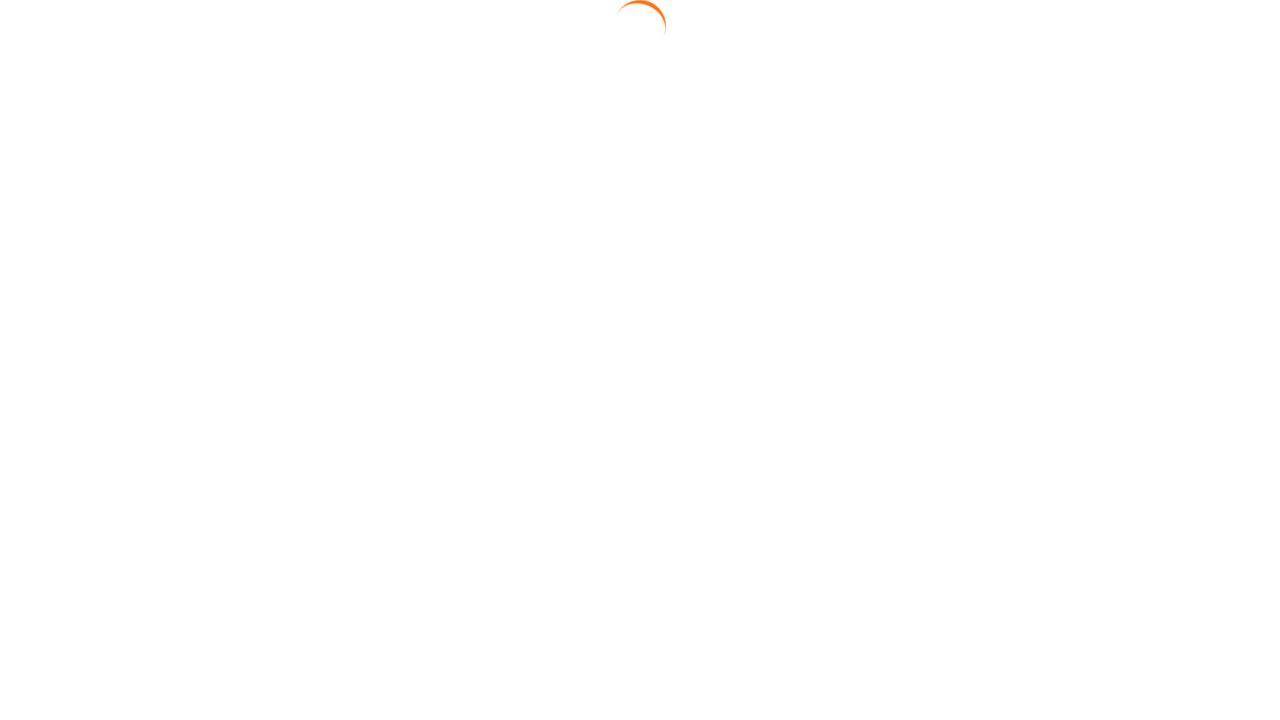

Hovered over the info icon element at (779, 260) on .w-5
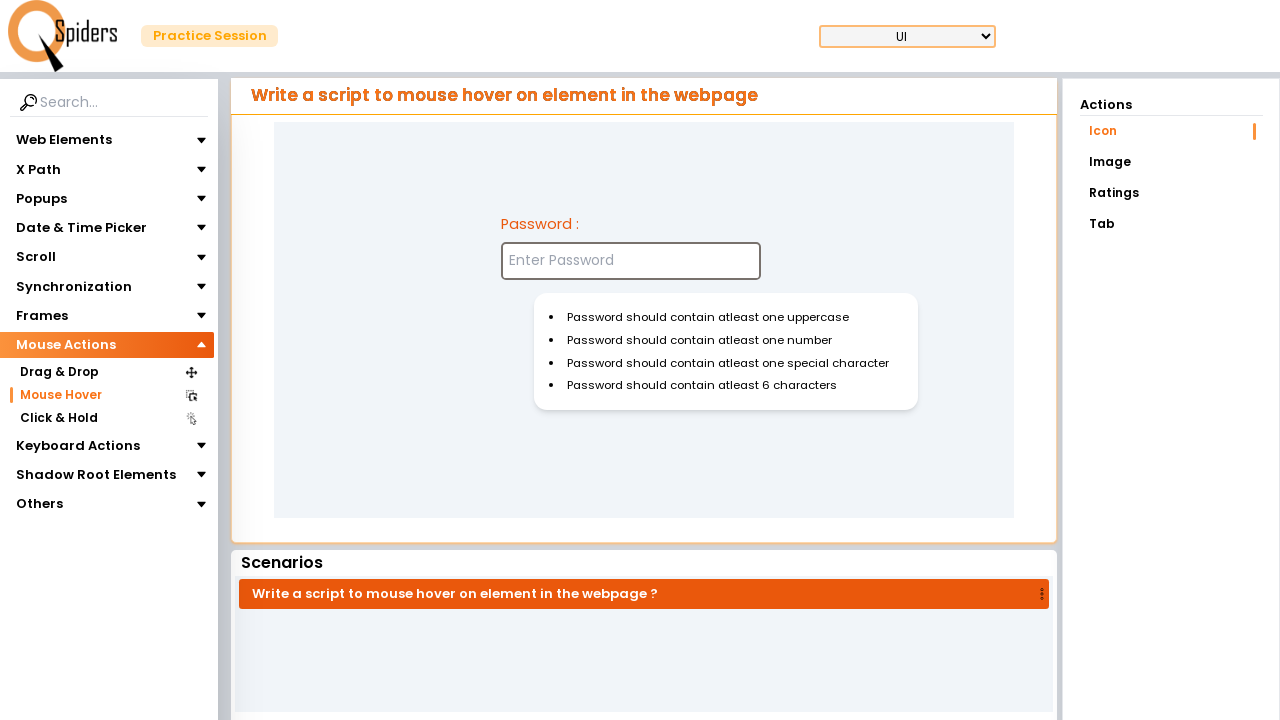

Typed 'N' into password field on .p-2
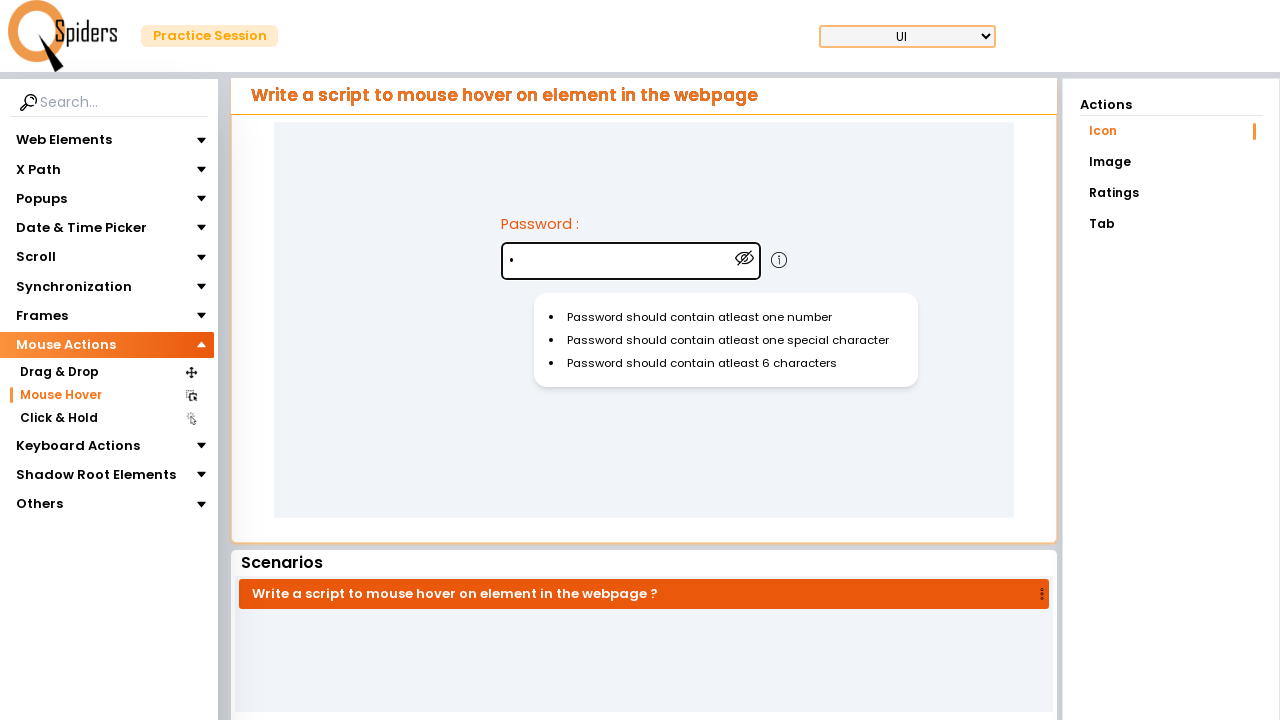

Typed '01' into password field on .p-2
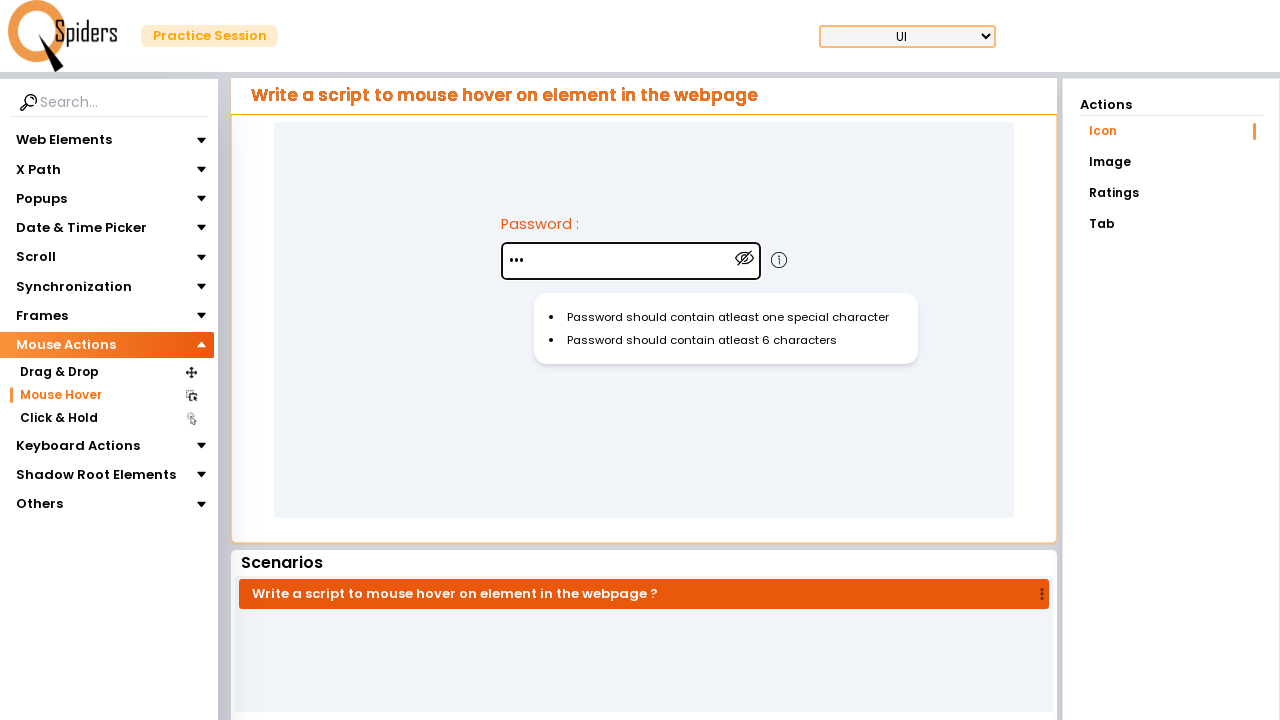

Typed '@' into password field on .p-2
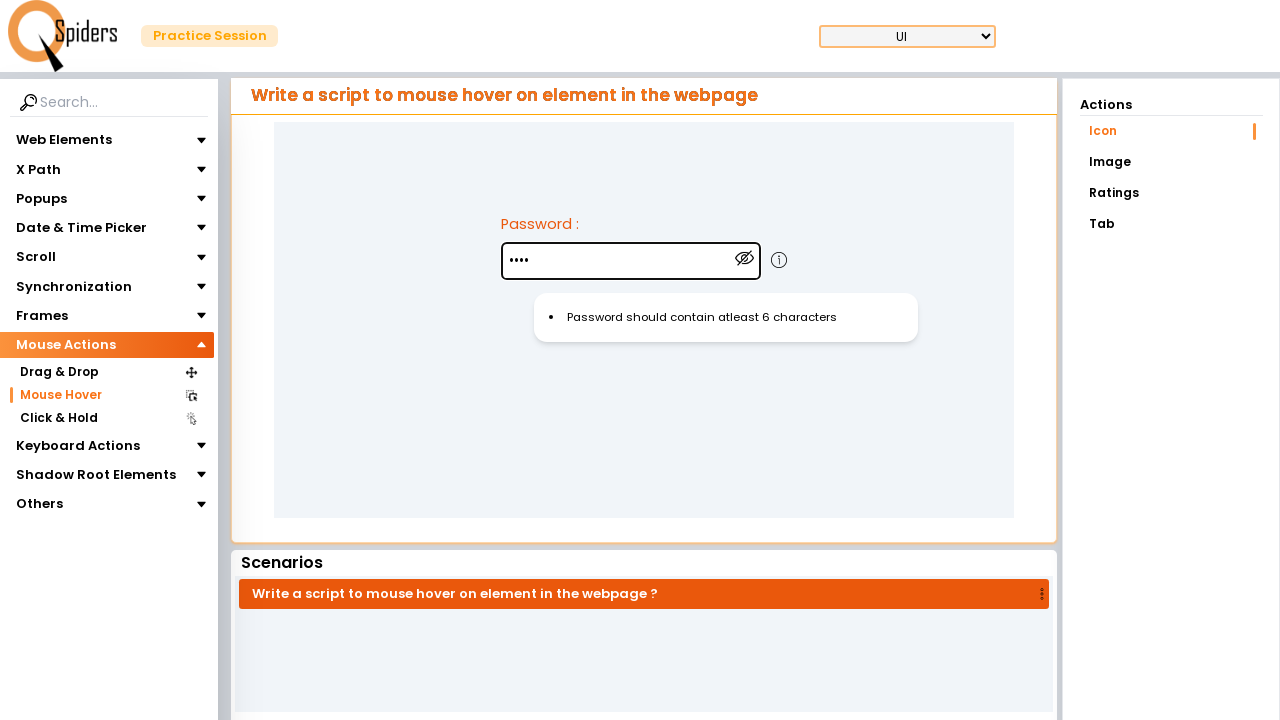

Typed '0601' into password field on .p-2
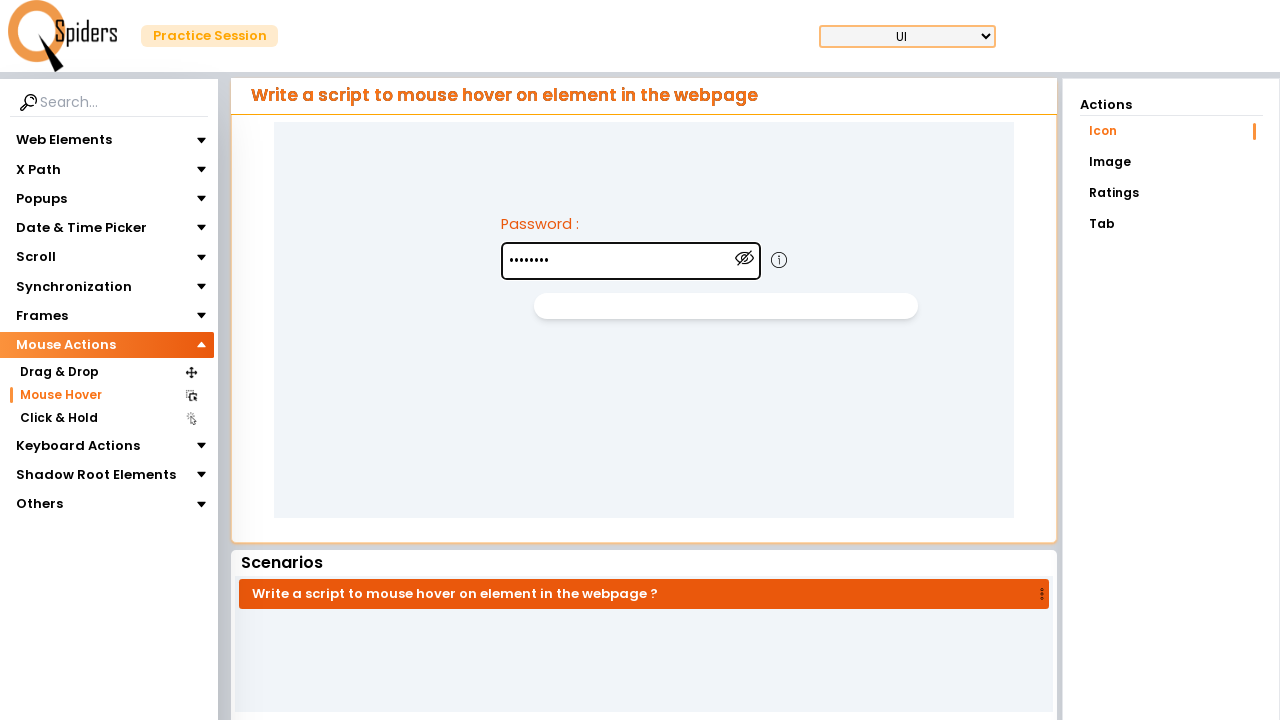

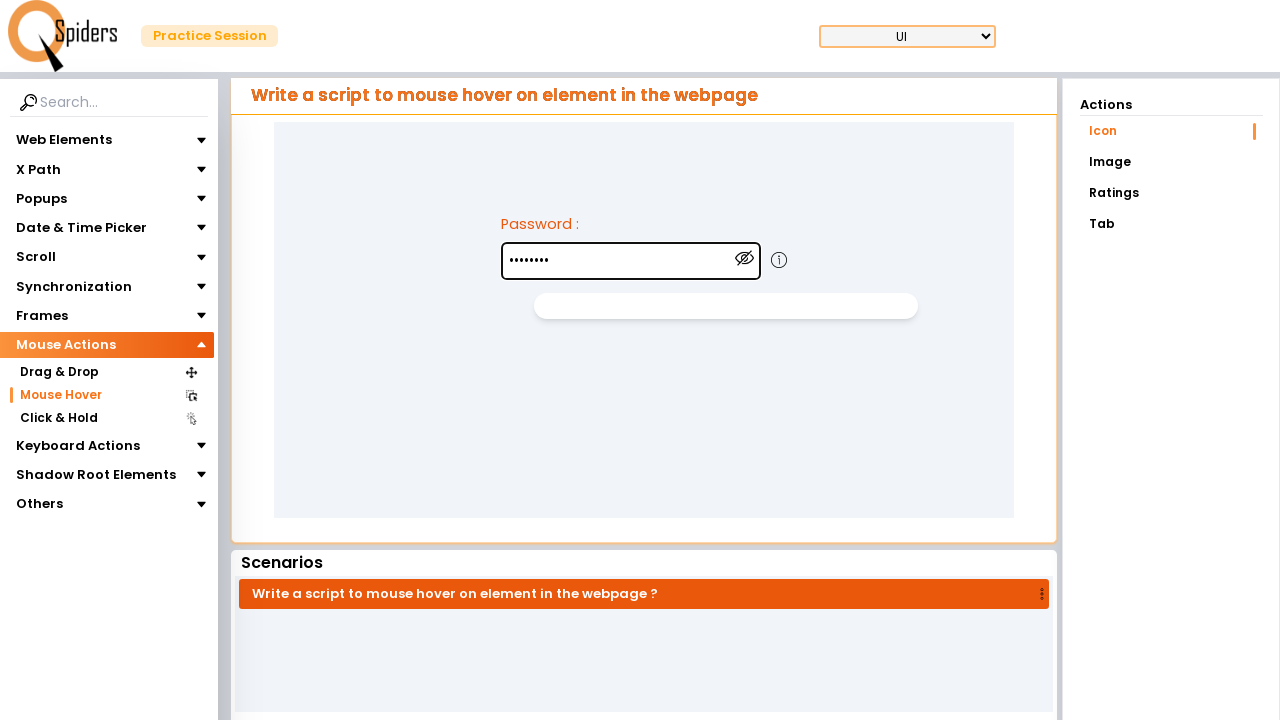